Tests the train search functionality on erail.in by searching for trains from Chennai to Bangalore, unchecking the sort option, and retrieving train information

Starting URL: https://erail.in/

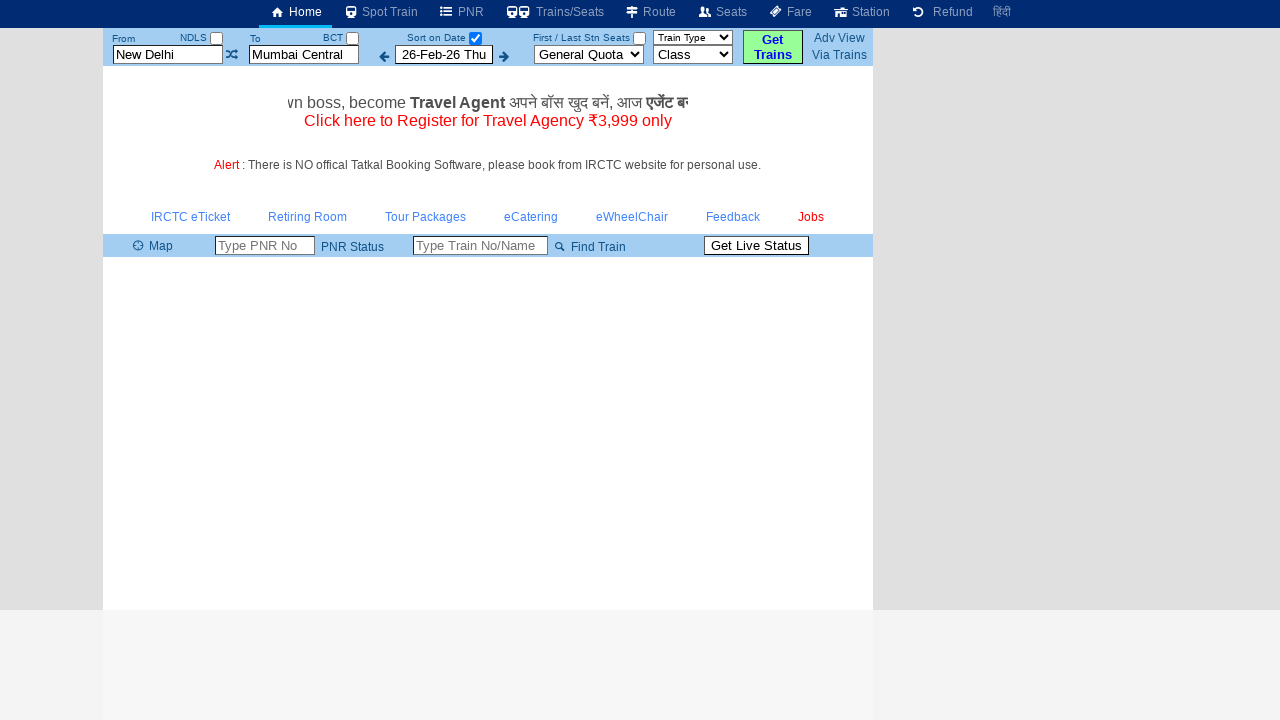

Cleared 'From Station' field on xpath=//input[@placeholder='From Station']
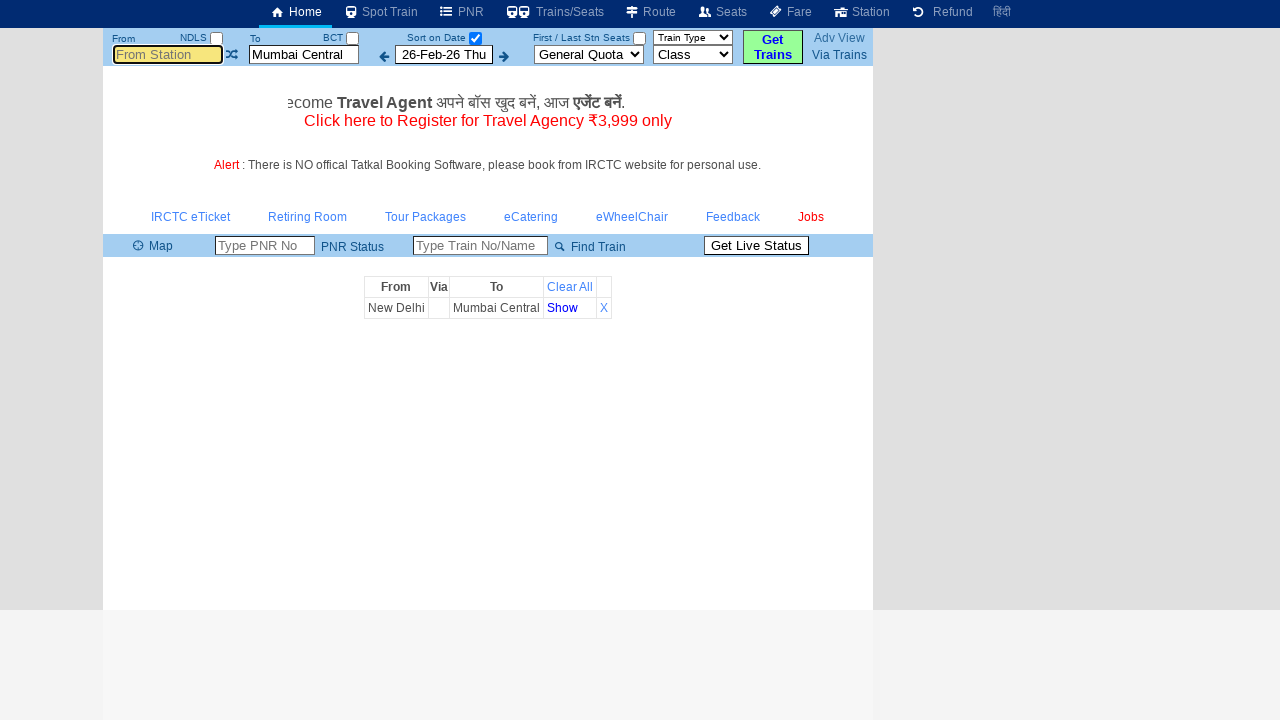

Filled 'From Station' field with 'Chennai' on xpath=//input[@placeholder='From Station']
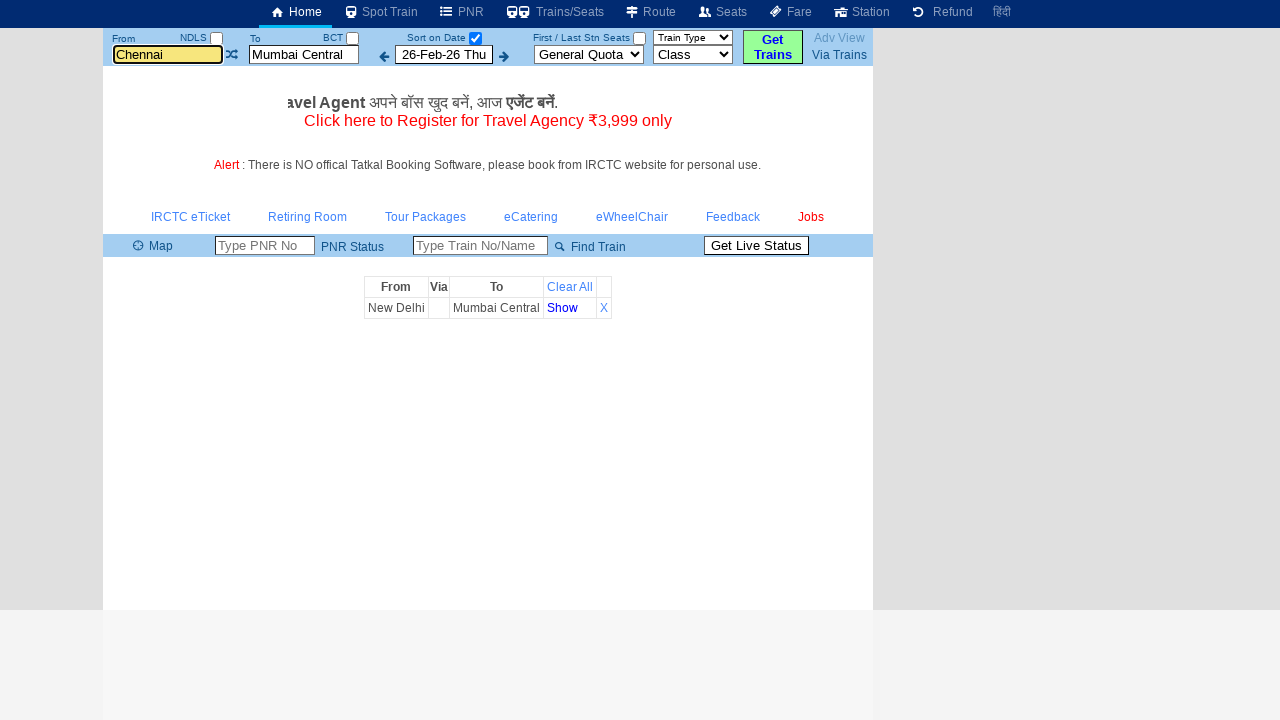

Pressed Tab to confirm 'From Station' selection on xpath=//input[@placeholder='From Station']
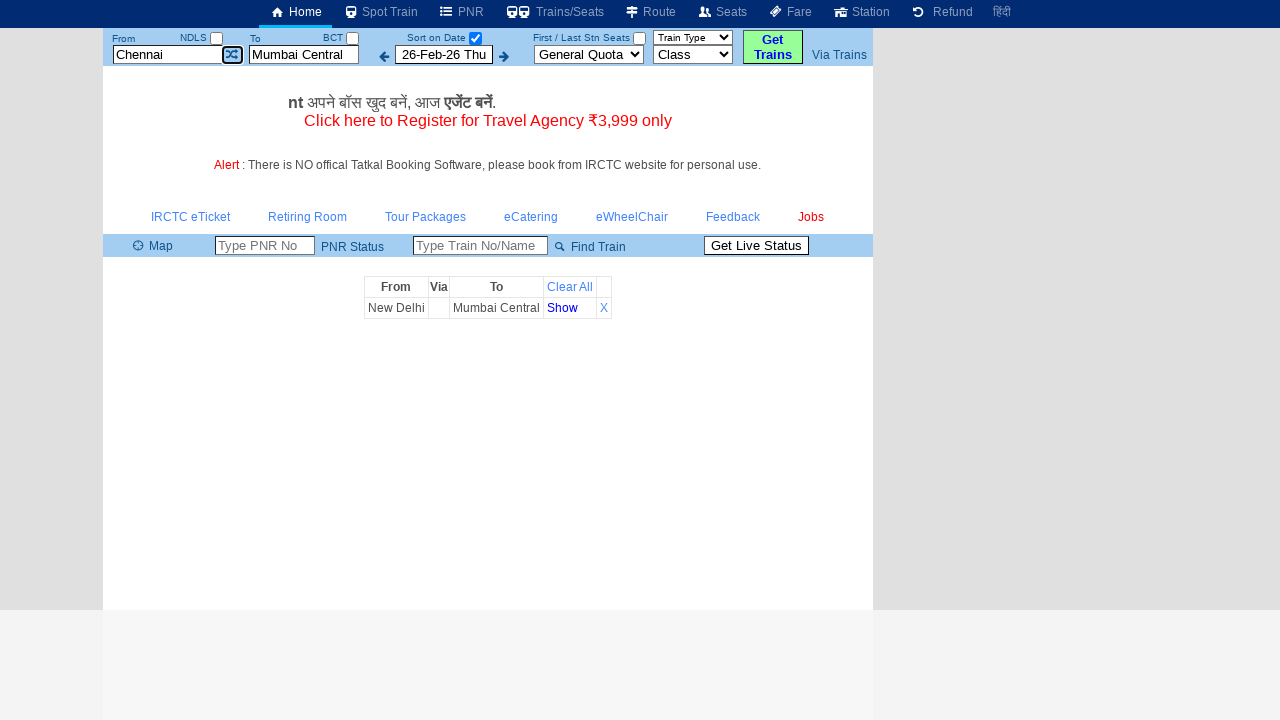

Cleared 'To Station' field on xpath=//input[@placeholder='To Station']
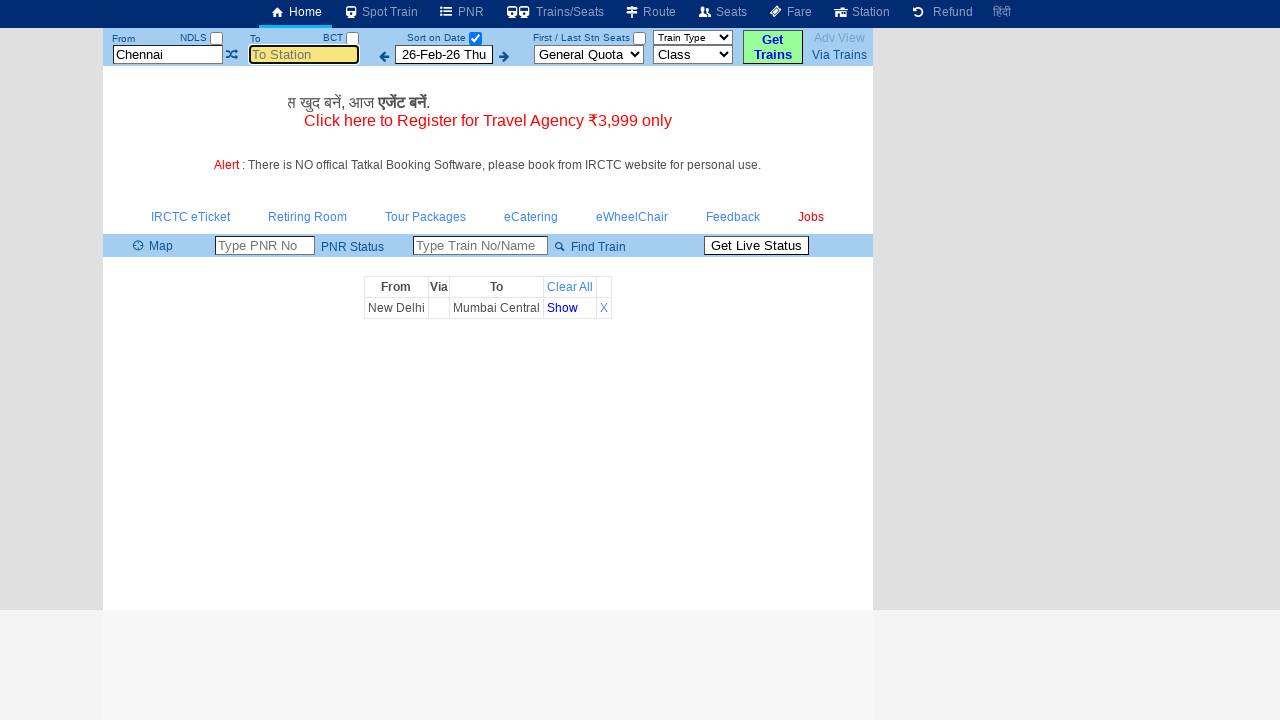

Filled 'To Station' field with 'Bangalore' on xpath=//input[@placeholder='To Station']
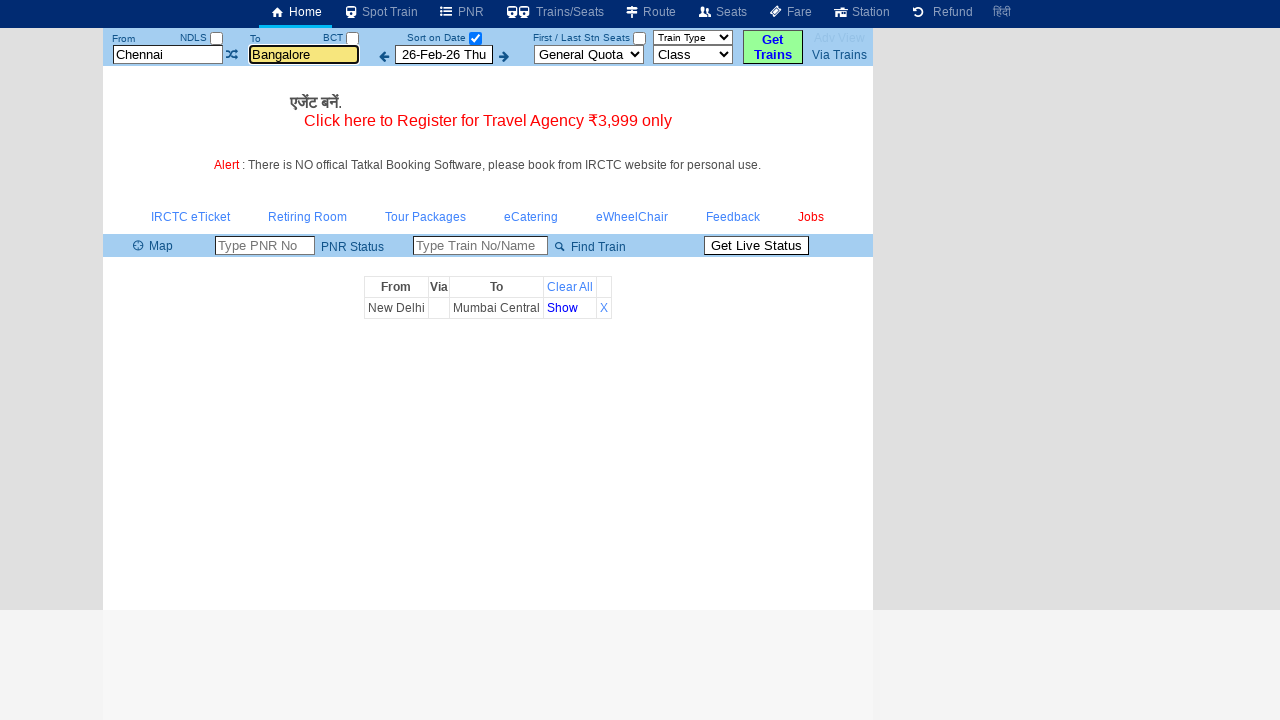

Pressed Tab to confirm 'To Station' selection on xpath=//input[@placeholder='To Station']
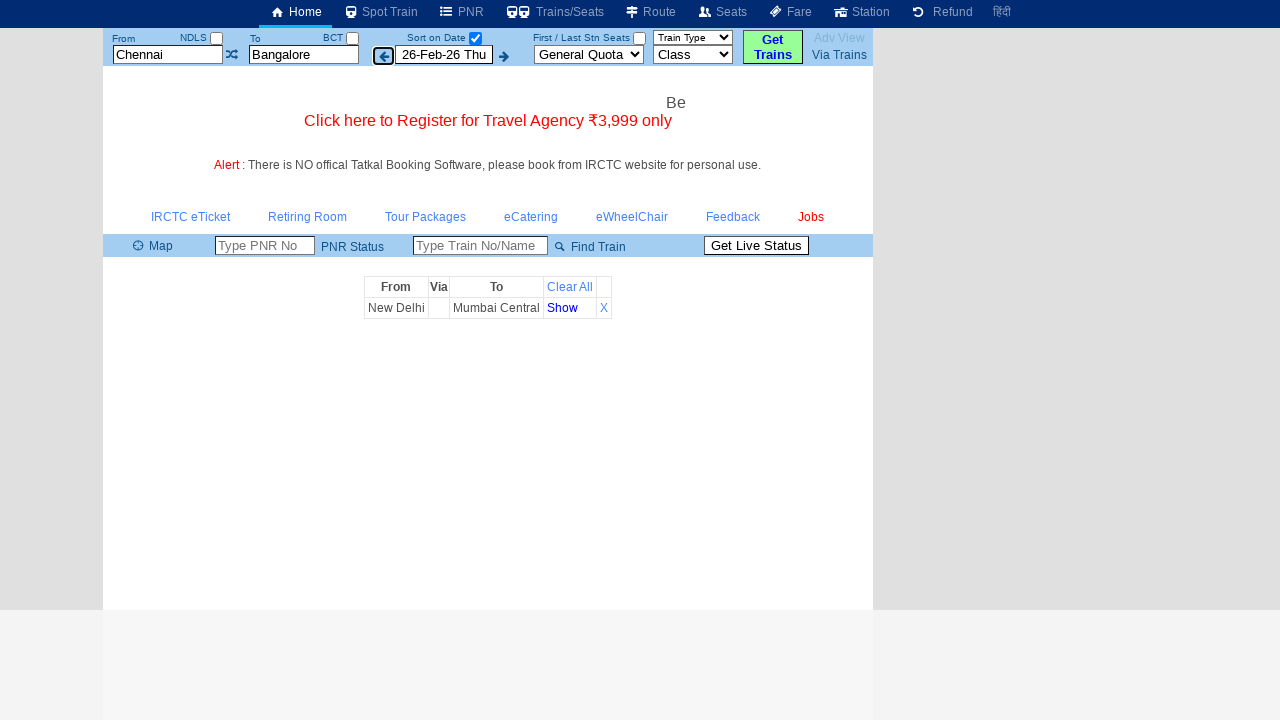

Waited for form to update
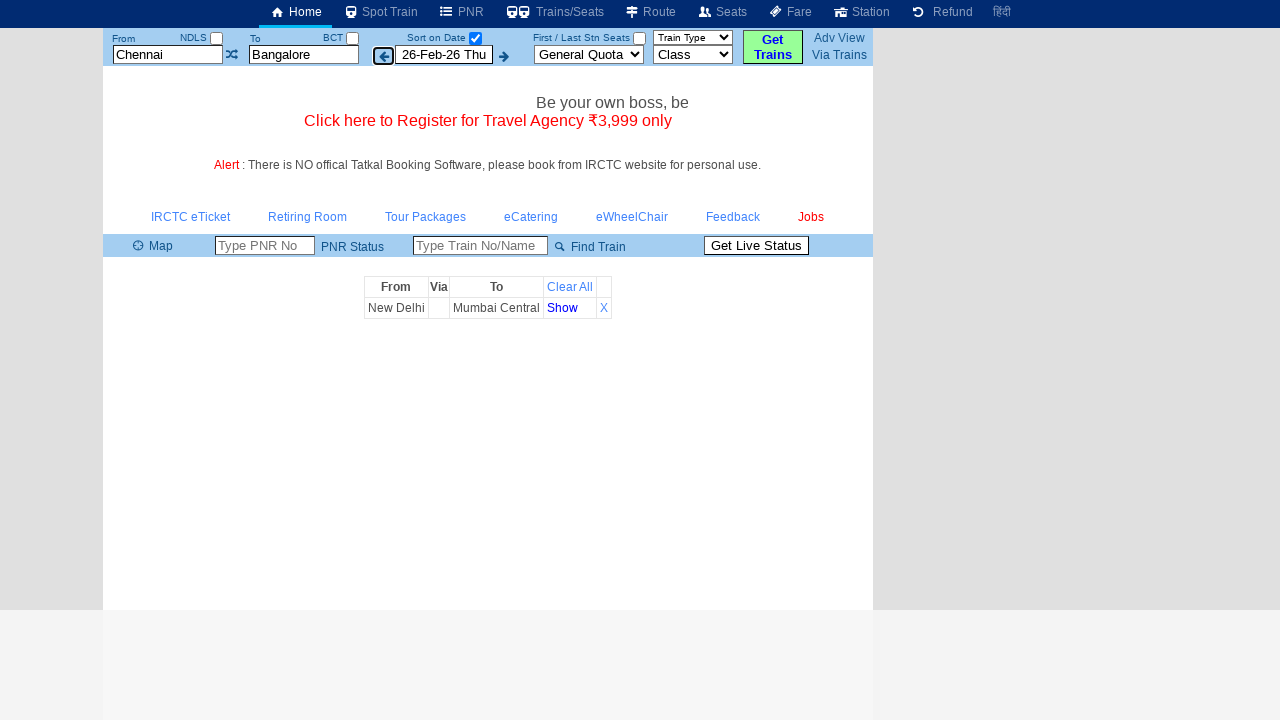

Unchecked the 'Sort on Date' checkbox at (475, 38) on (//input[@type='checkbox'])[3]
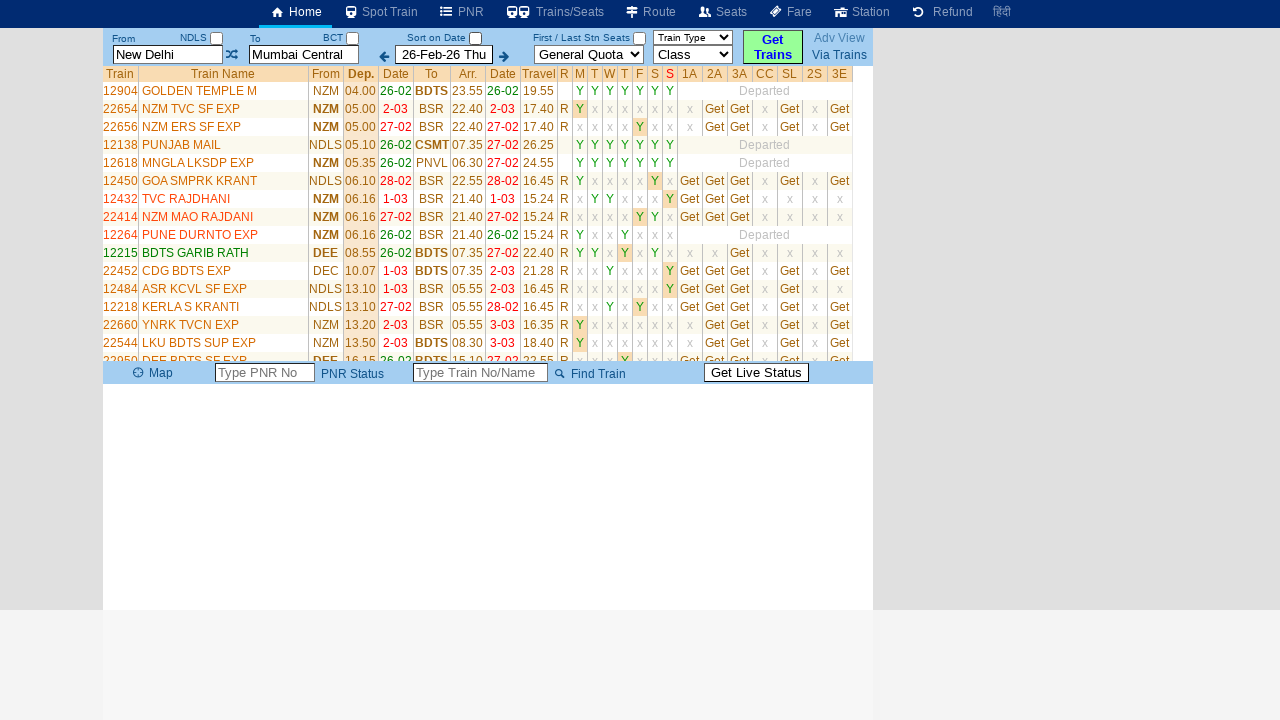

Clicked 'Get Trains' button to search for trains at (773, 47) on (//input[@type='button'])[1]
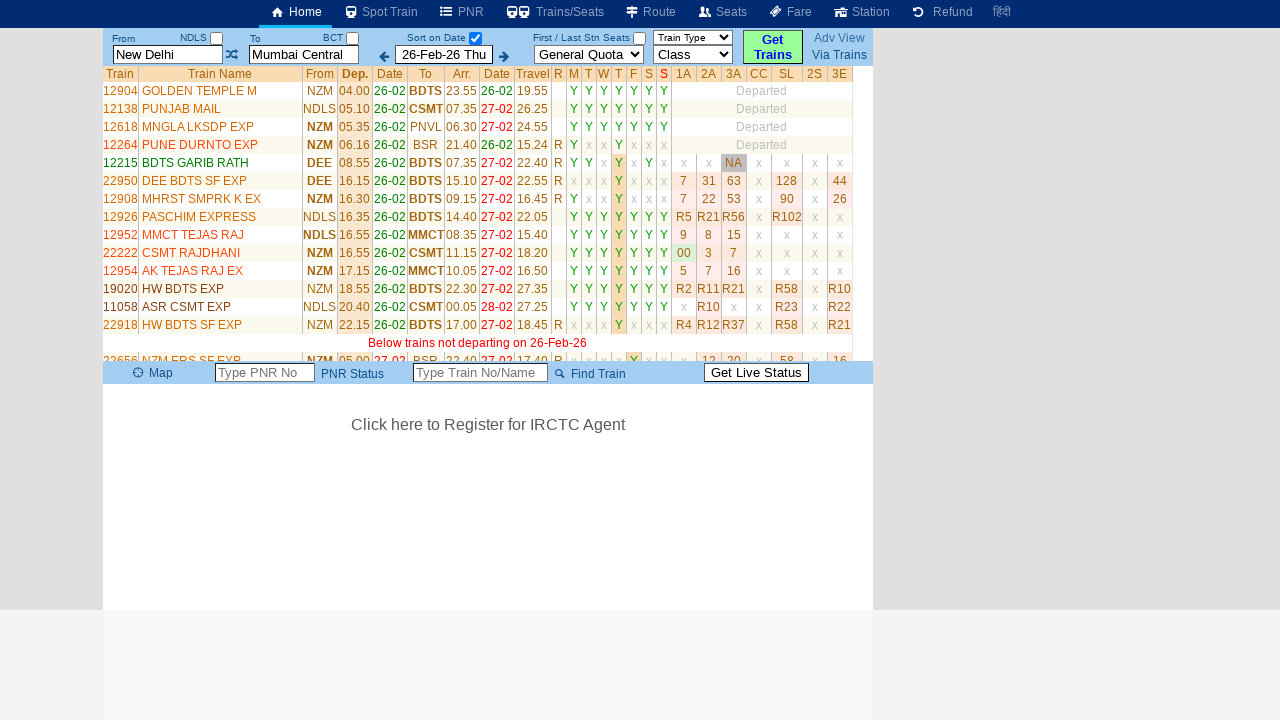

Waited for train list to load
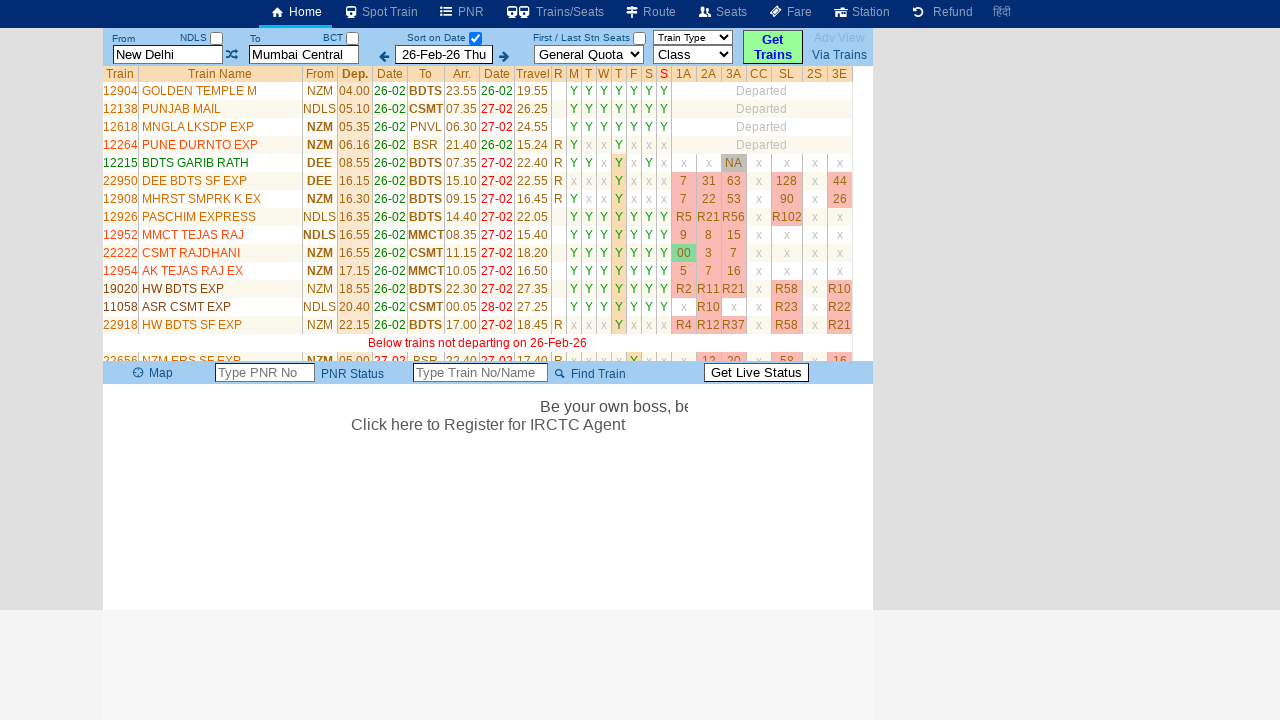

Train data table is now visible with train information
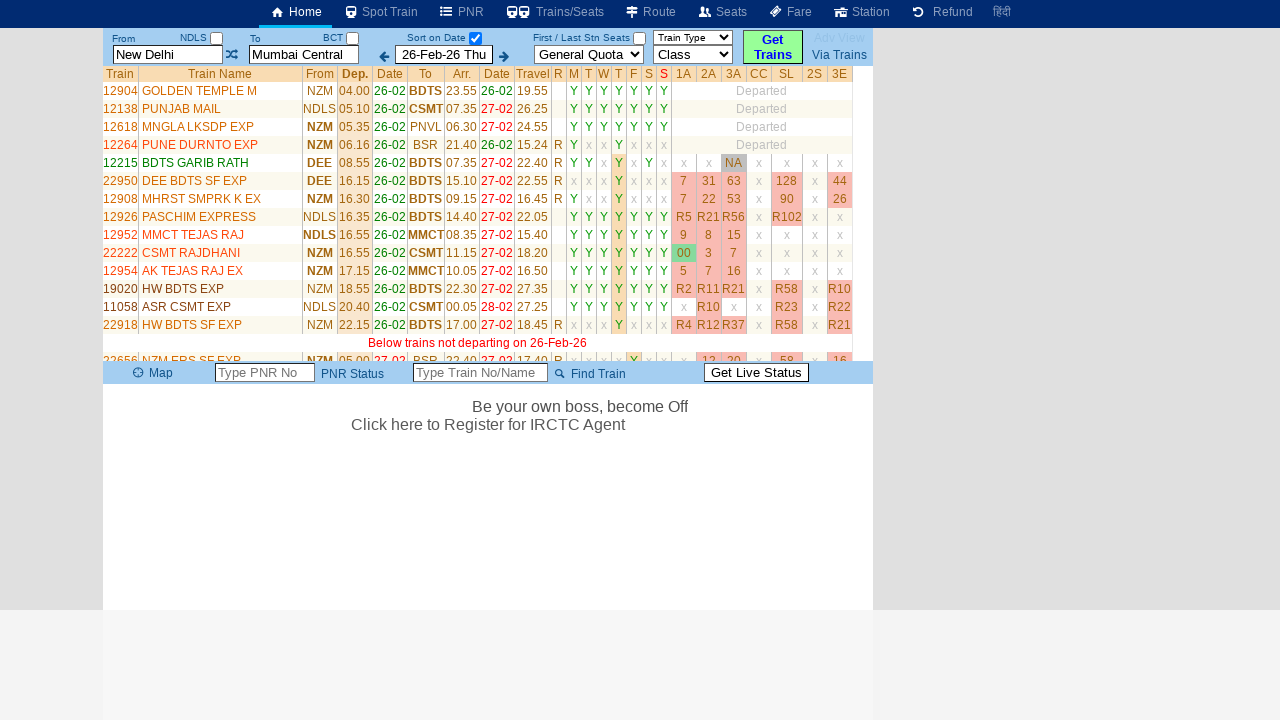

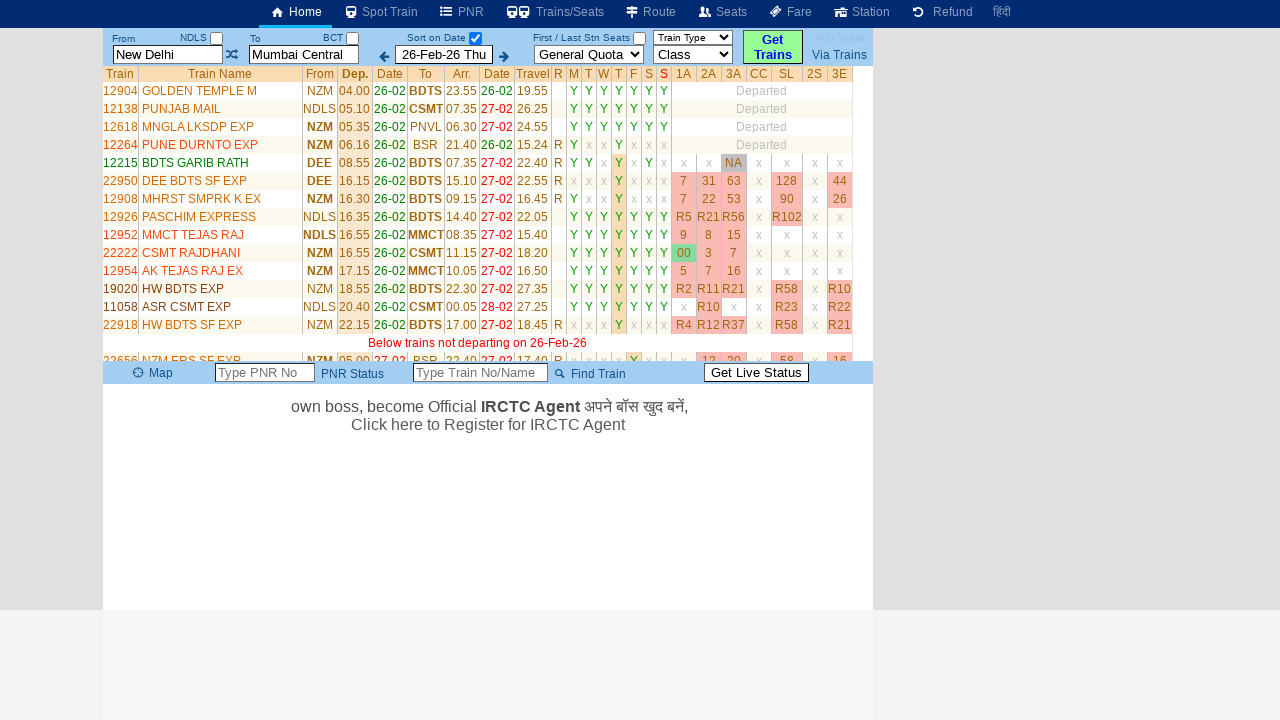